Tests checkbox interactions by navigating to the Checkboxes page and toggling checkbox states

Starting URL: https://the-internet.herokuapp.com/

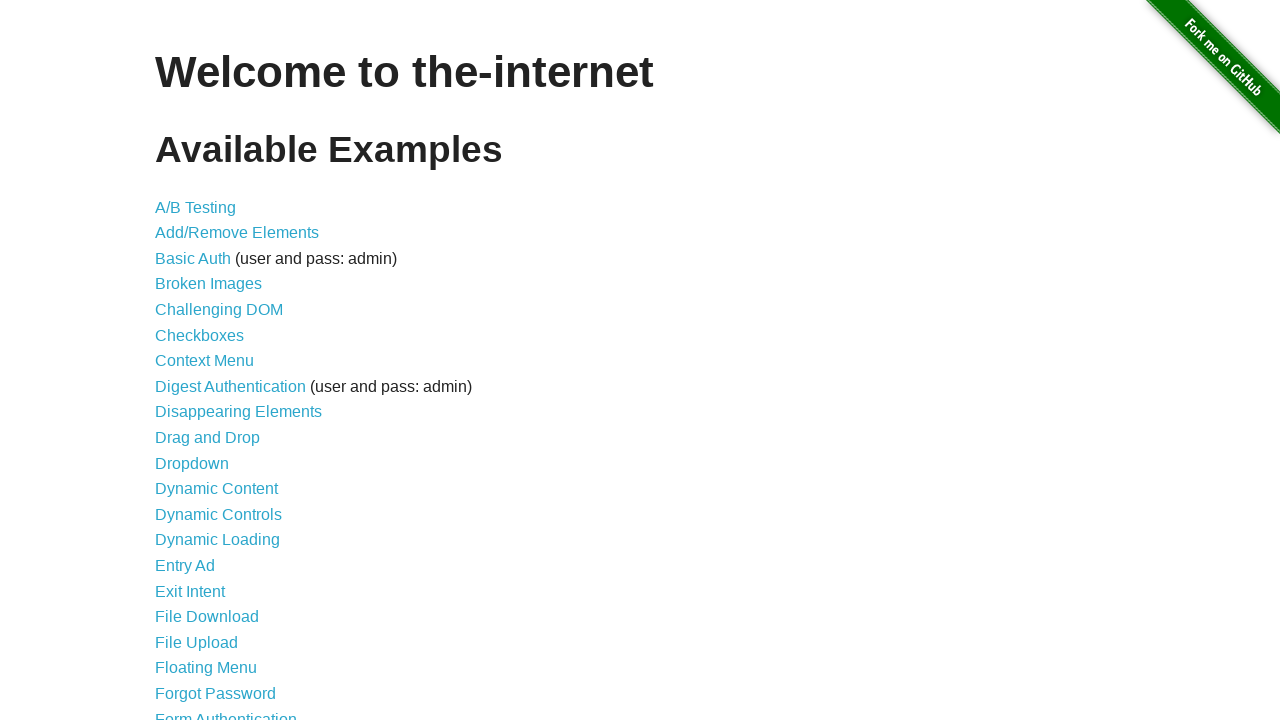

Clicked on the Checkboxes link at (200, 335) on xpath=//a[contains(text(),"Checkboxes")]
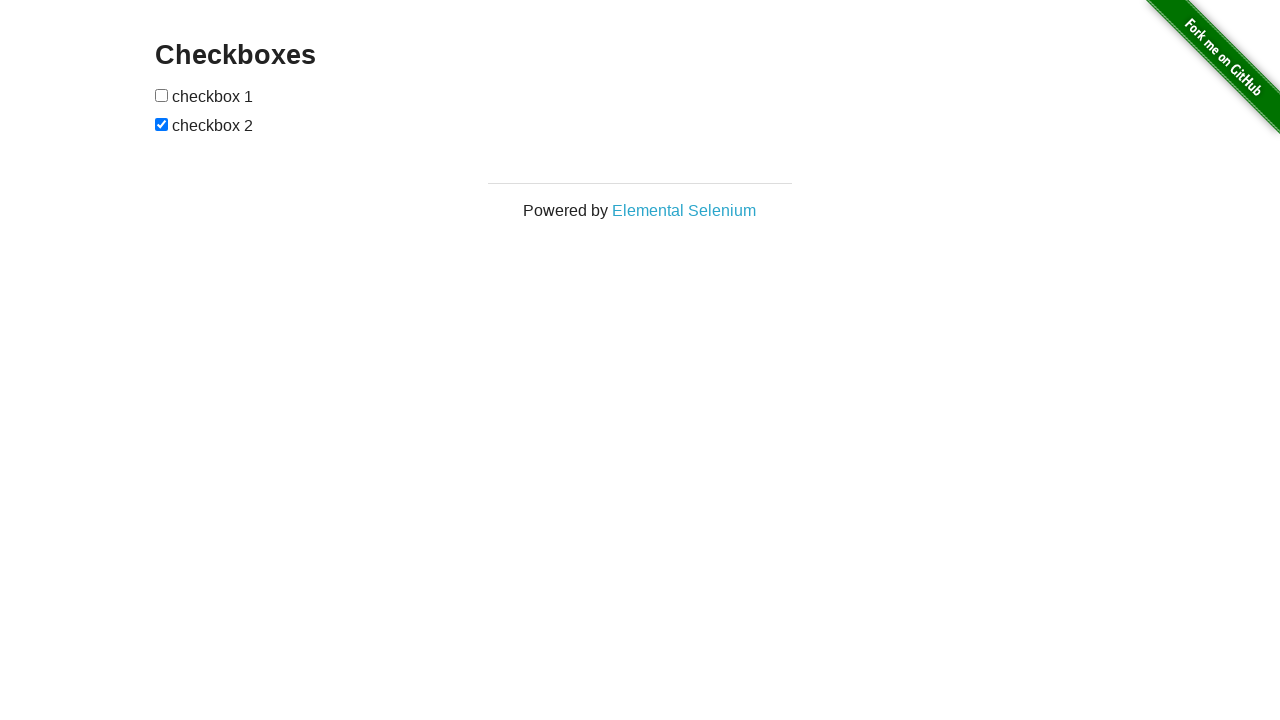

Checkboxes form loaded
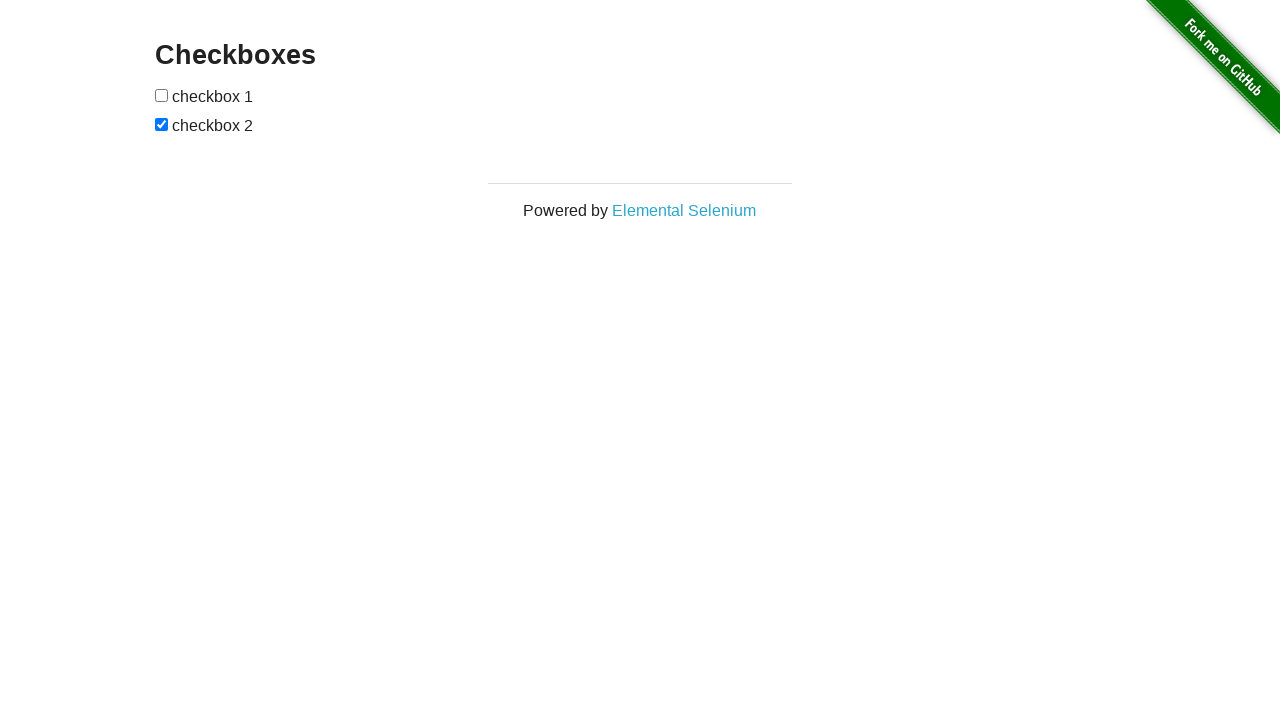

Clicked first checkbox at (162, 95) on xpath=//form[@id="checkboxes"]/input[1]
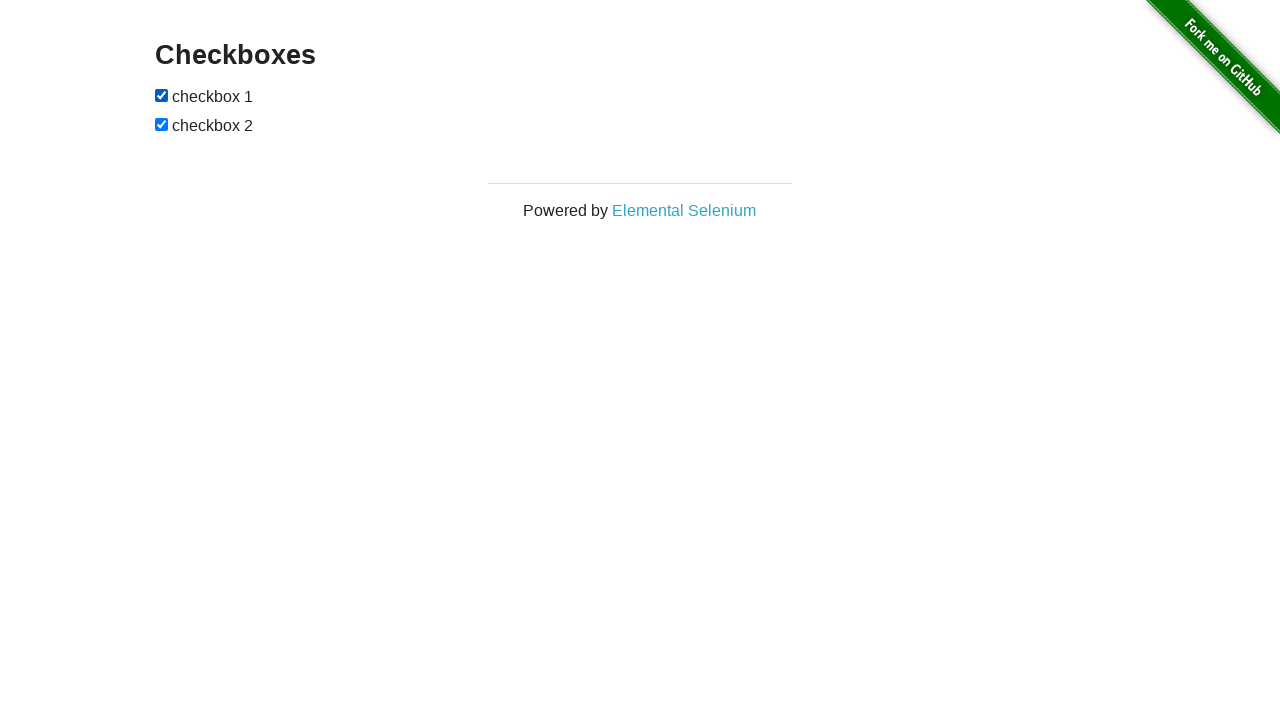

Second checkbox was checked, clicked to uncheck it at (162, 124) on xpath=//form[@id="checkboxes"]/input[2]
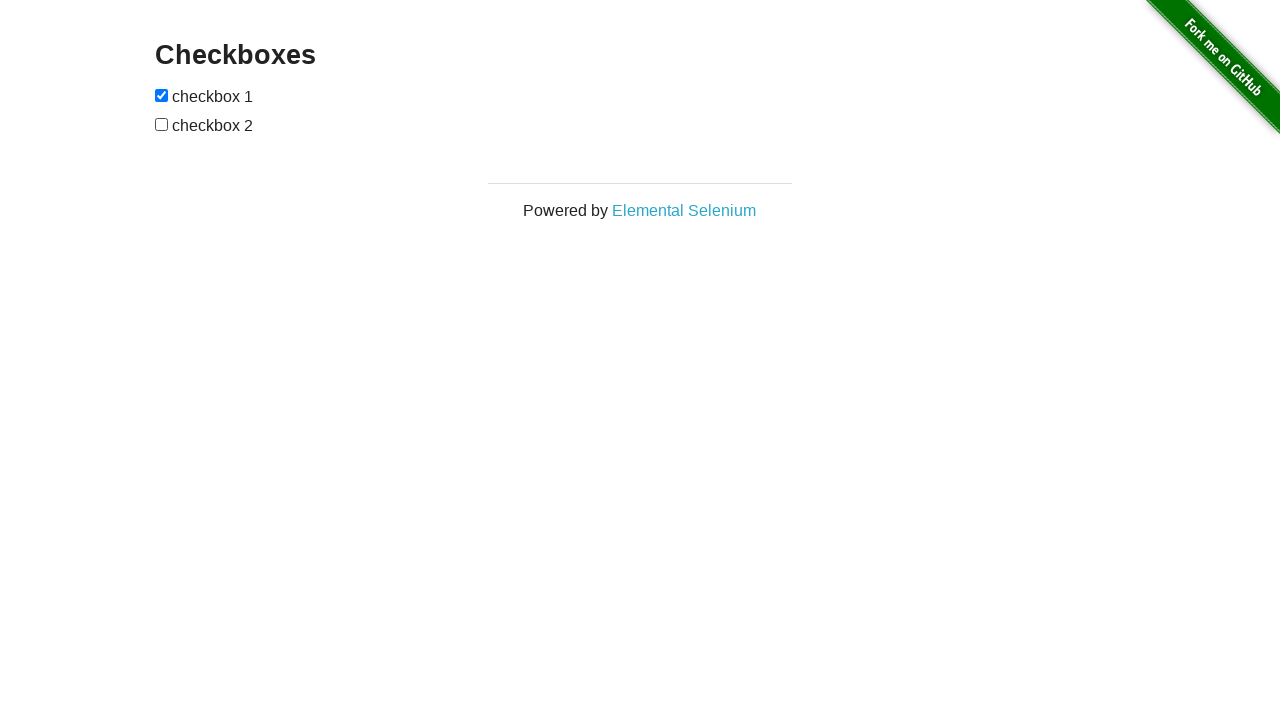

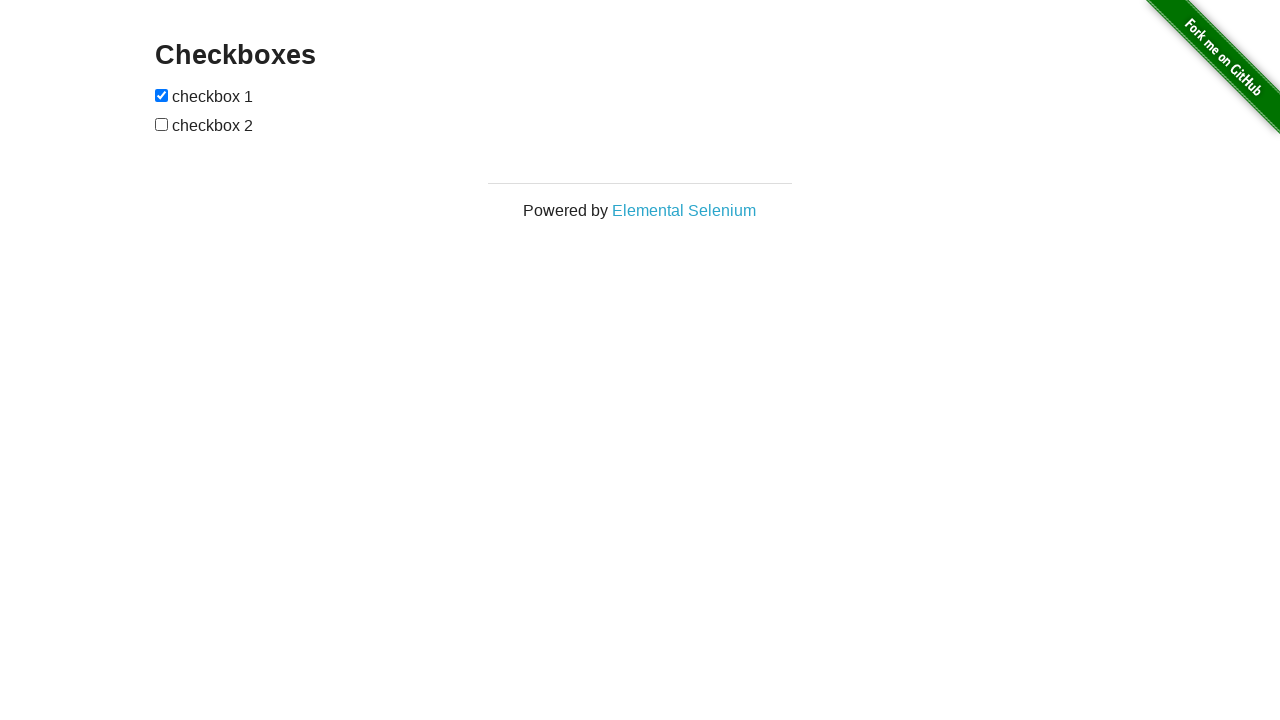